Tests filling a name field, clicking confirm button, and accepting the alert dialog

Starting URL: https://www.rahulshettyacademy.com/AutomationPractice/

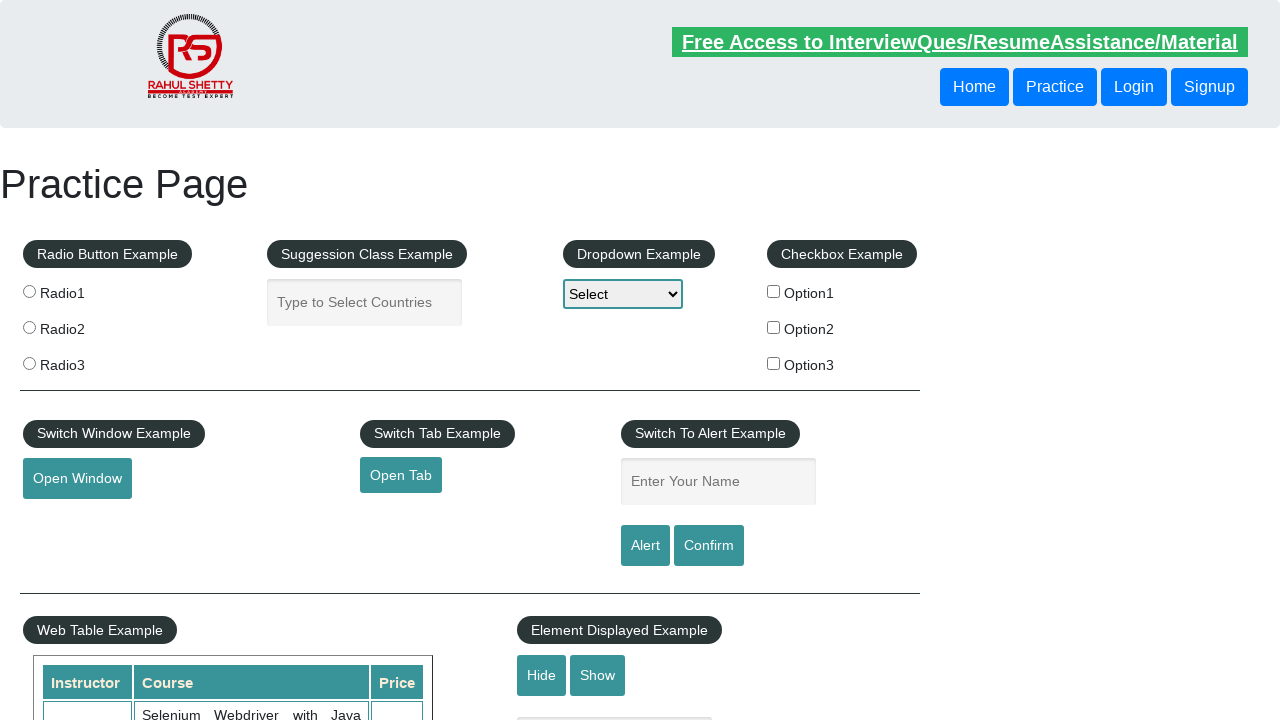

Set up dialog handler to accept alerts
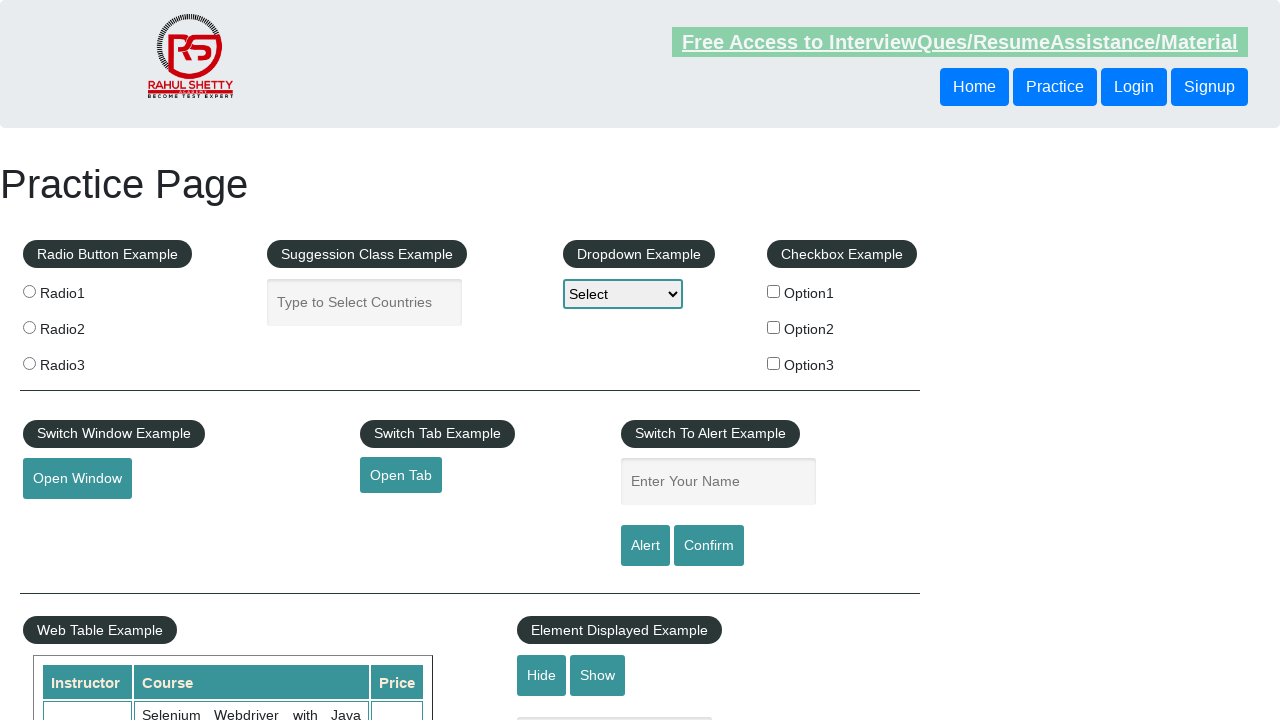

Filled name field with 'usha' on #name
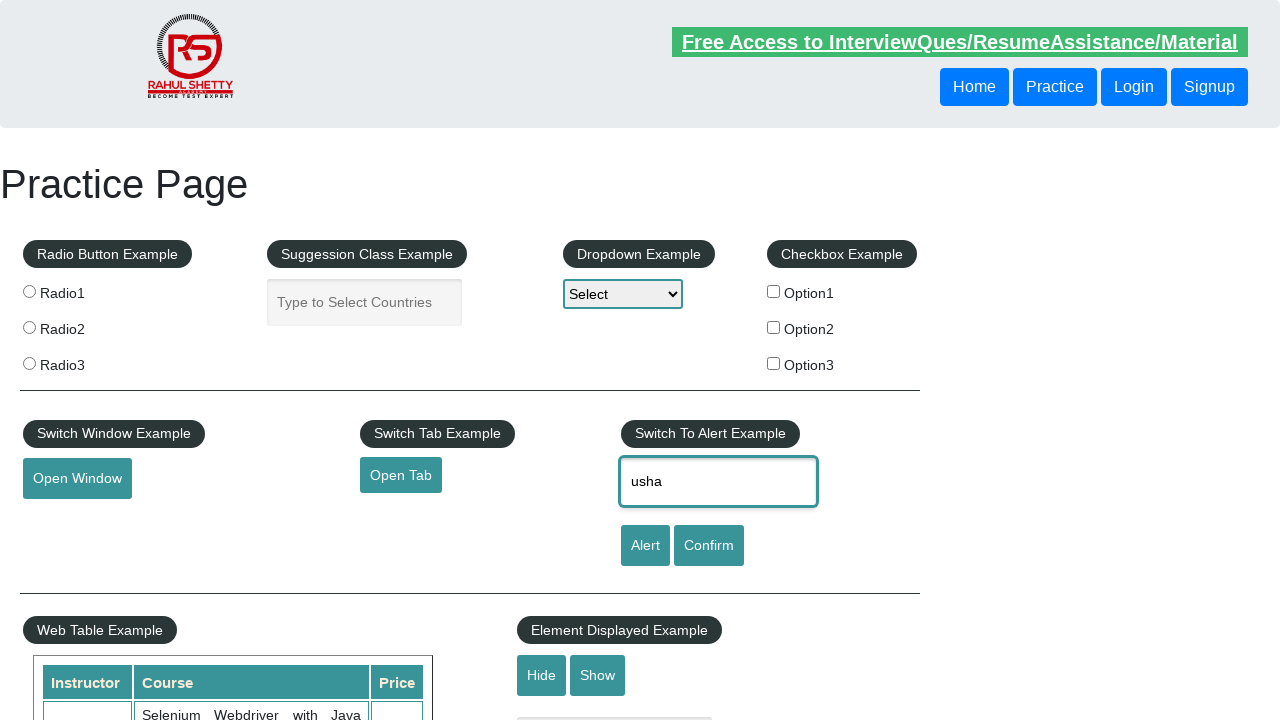

Clicked confirm button to trigger alert dialog at (709, 546) on #confirmbtn
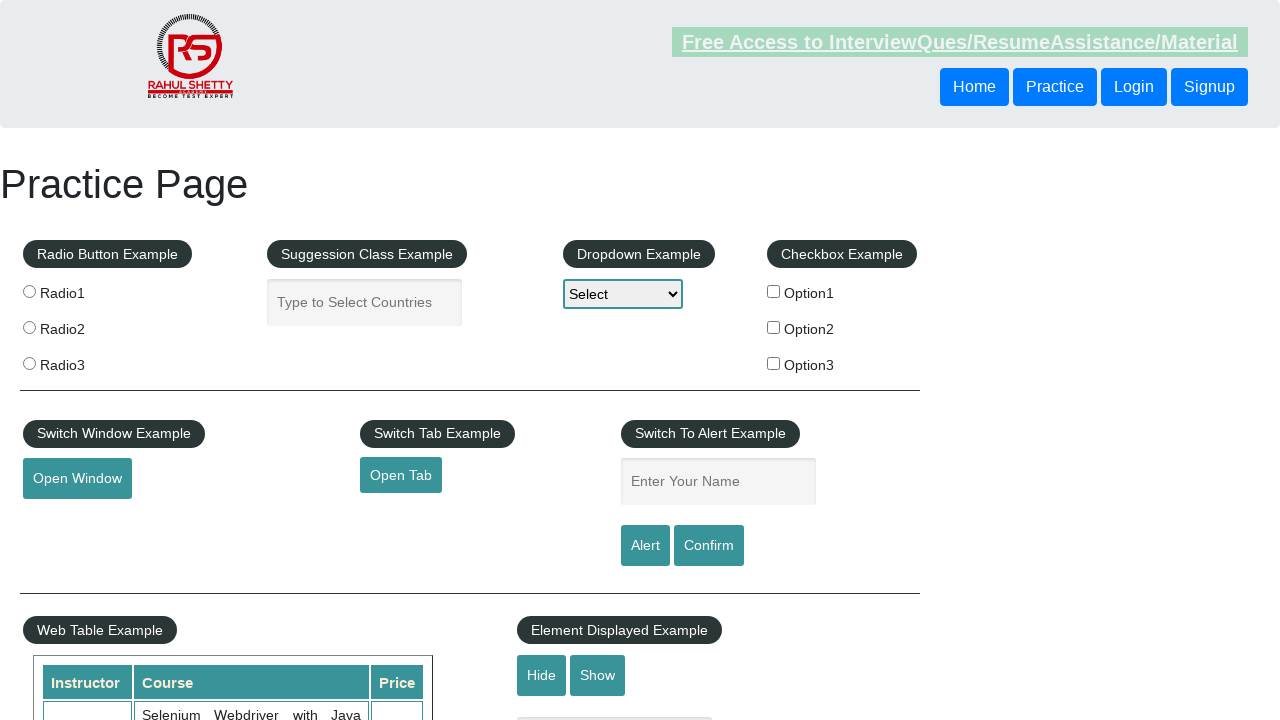

Waited for alert to be processed
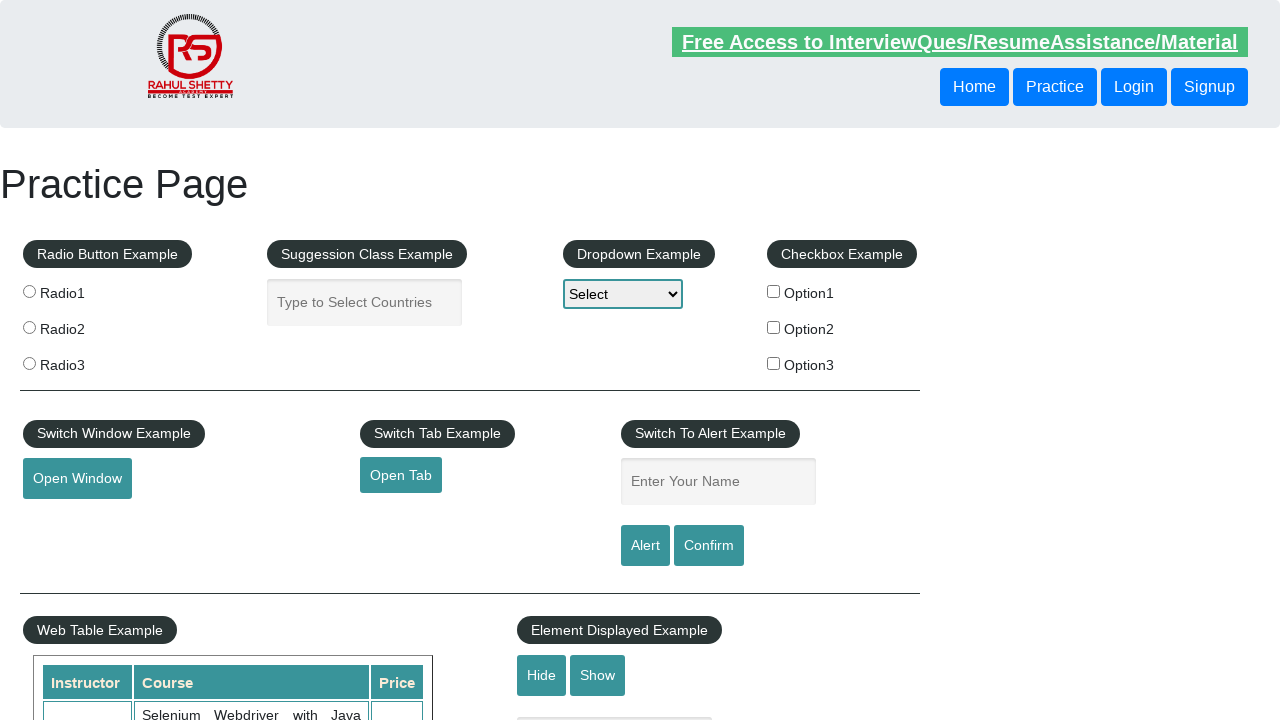

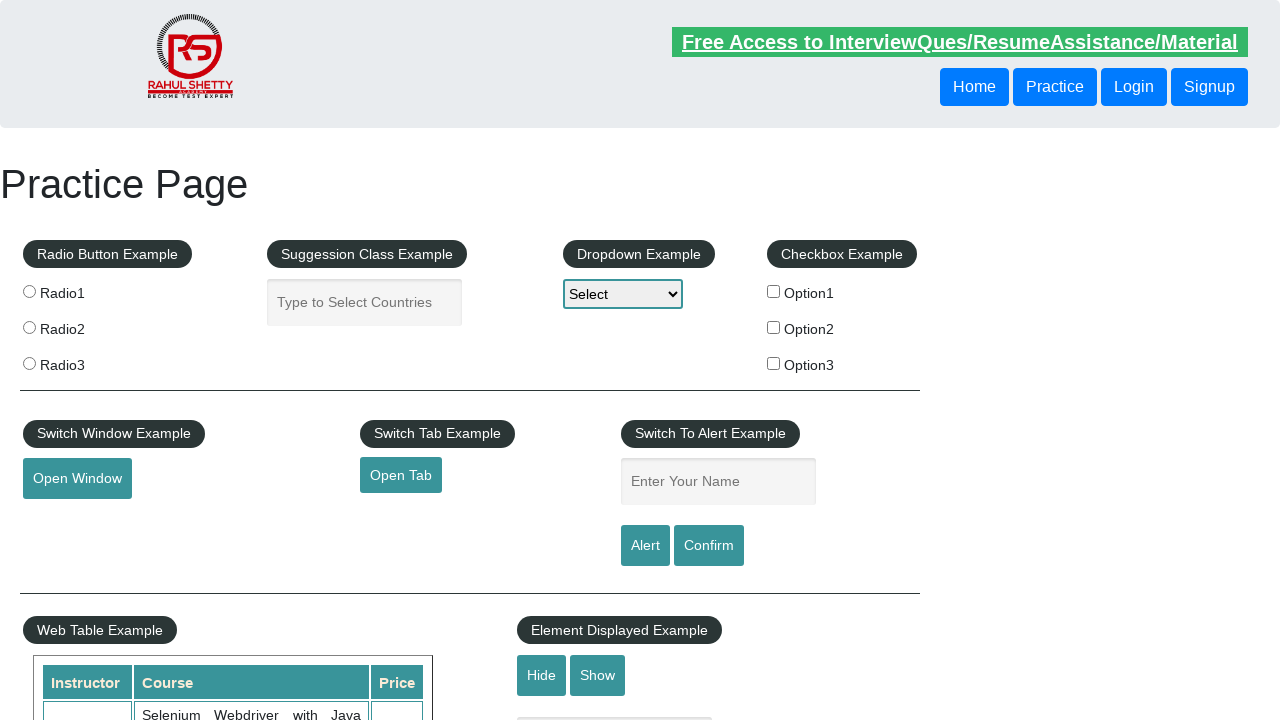